Tests filling out a practice registration form with personal information including name, email, gender, phone number, hobbies, and address, then submits the form.

Starting URL: https://demoqa.com/automation-practice-form

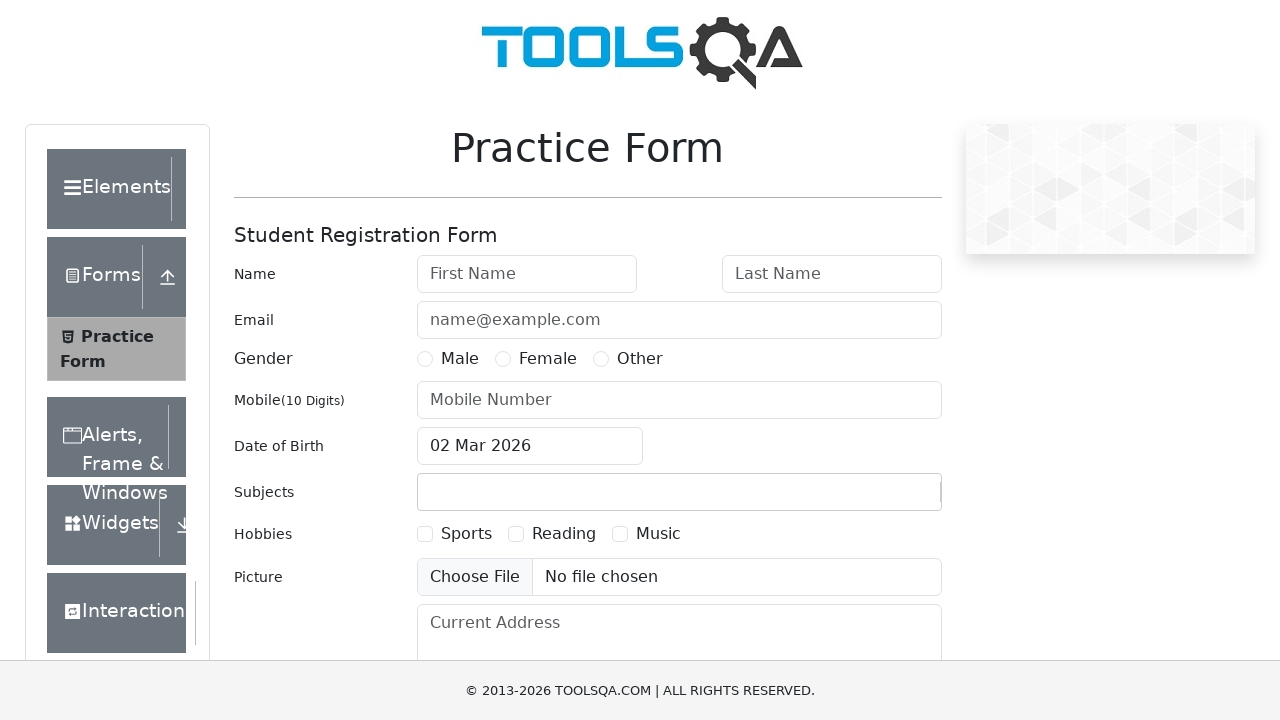

Filled first name field with 'Marcus' on #firstName
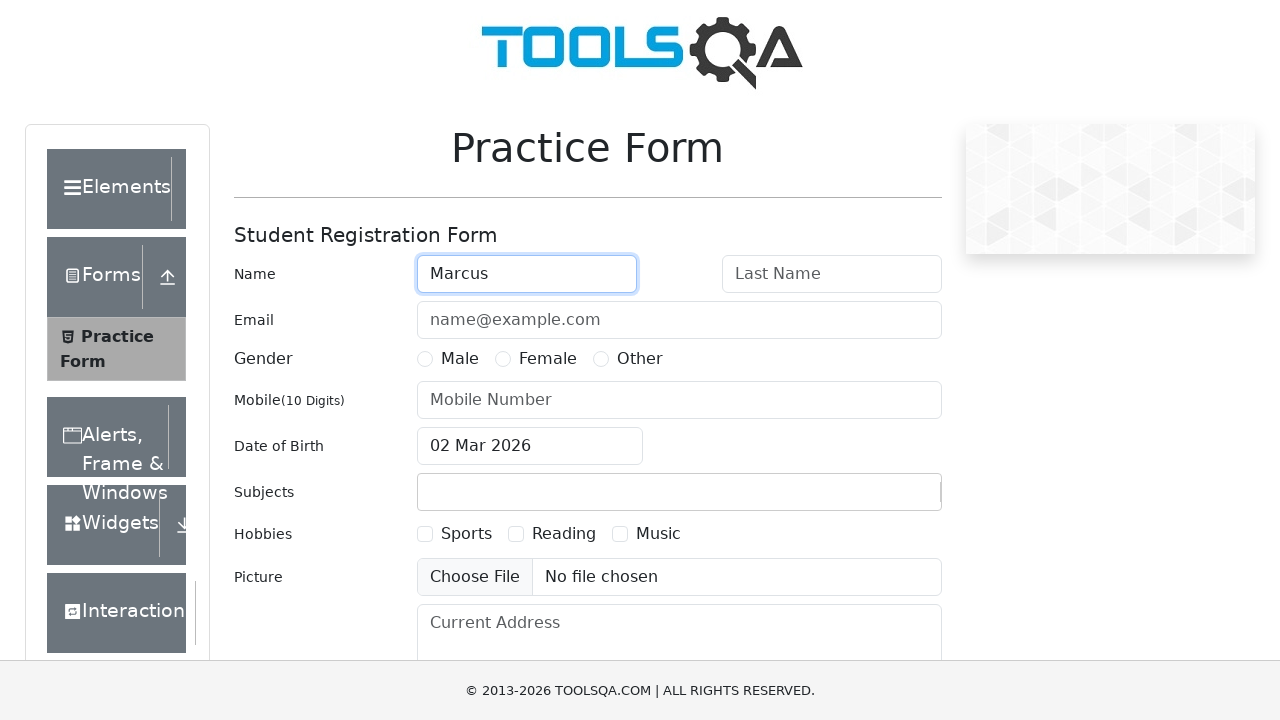

Filled last name field with 'Thompson' on #lastName
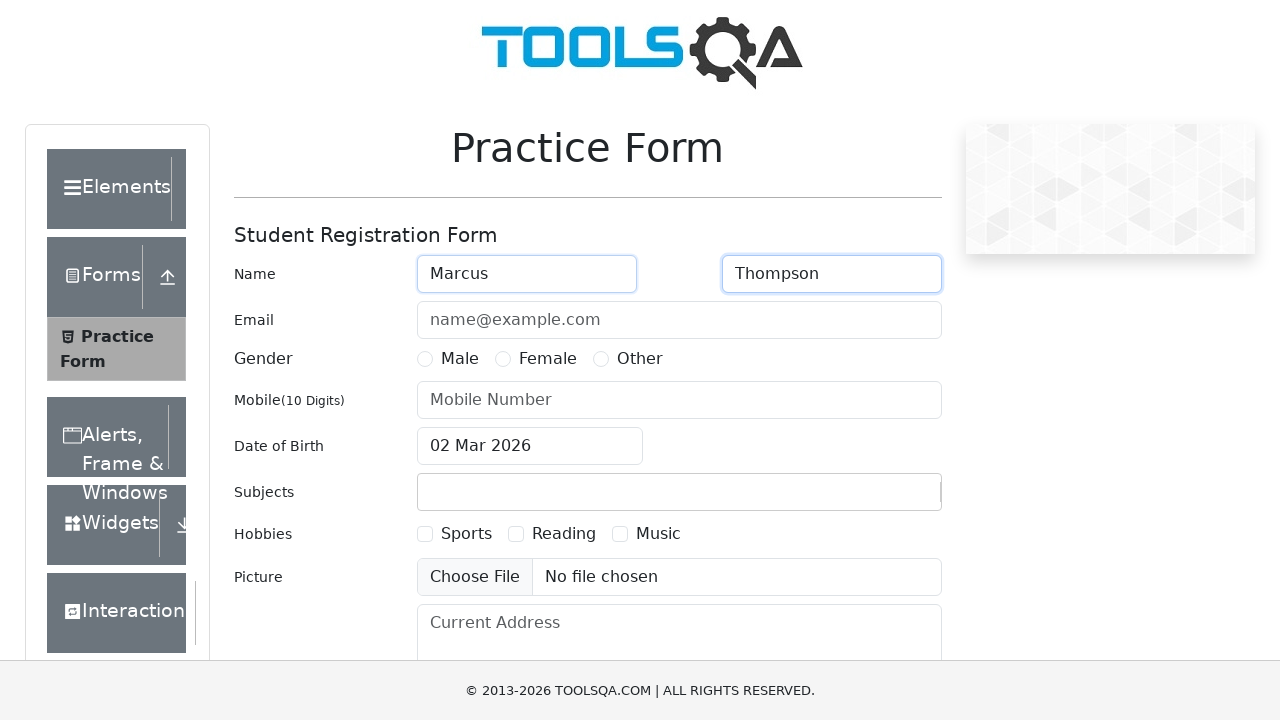

Filled email field with 'marcus.thompson@email.com' on #userEmail
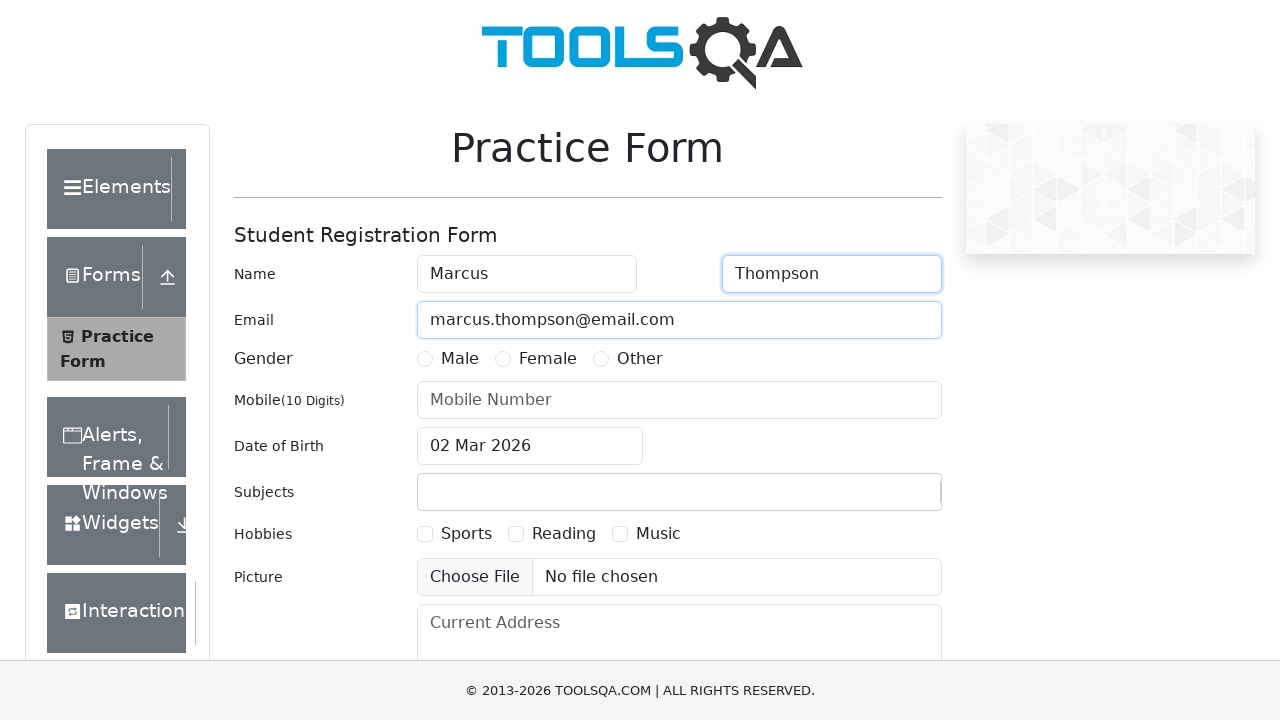

Selected 'Male' gender option at (460, 359) on label:has-text('Male')
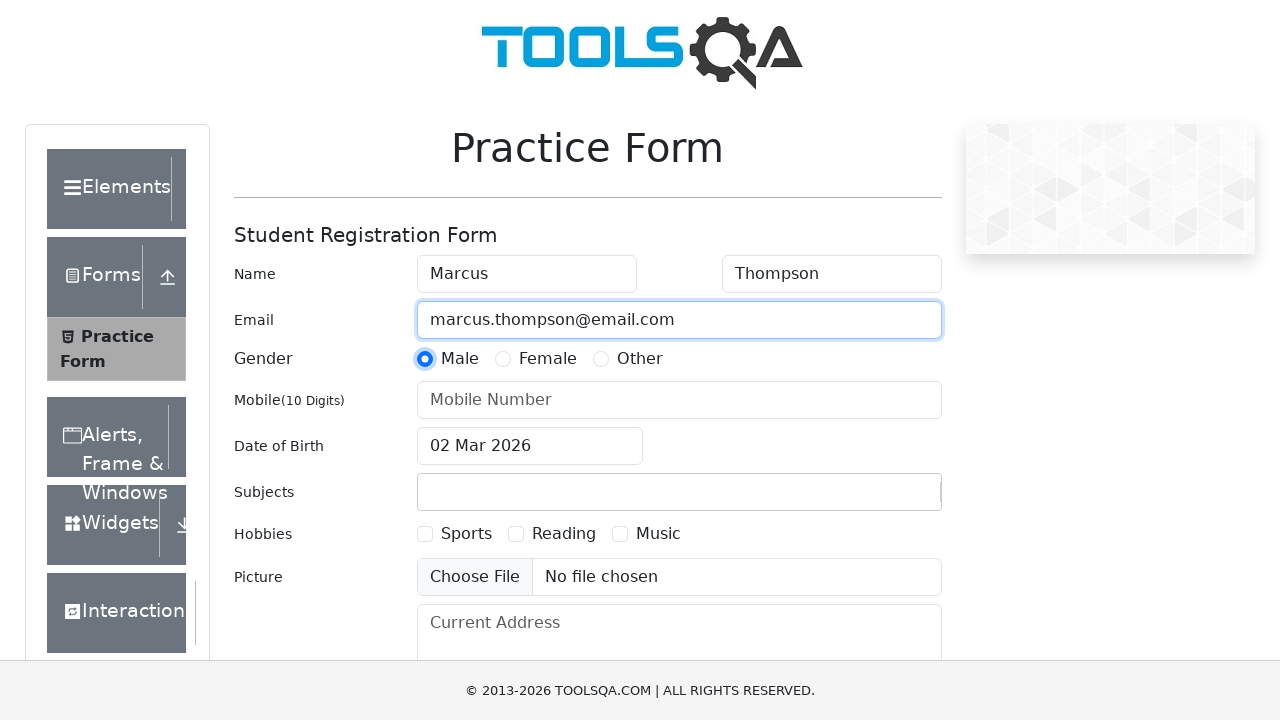

Filled phone number field with '9876543210' on #userNumber
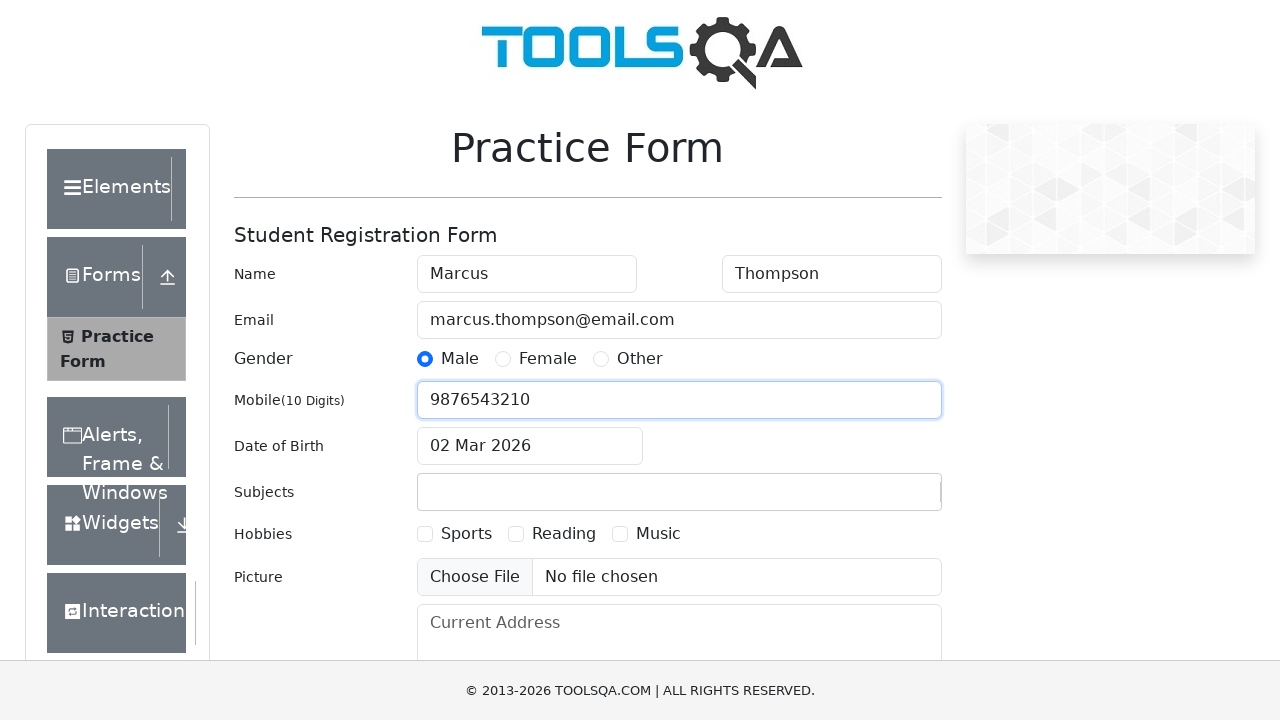

Selected 'Reading' hobby option at (564, 534) on label:has-text('Reading')
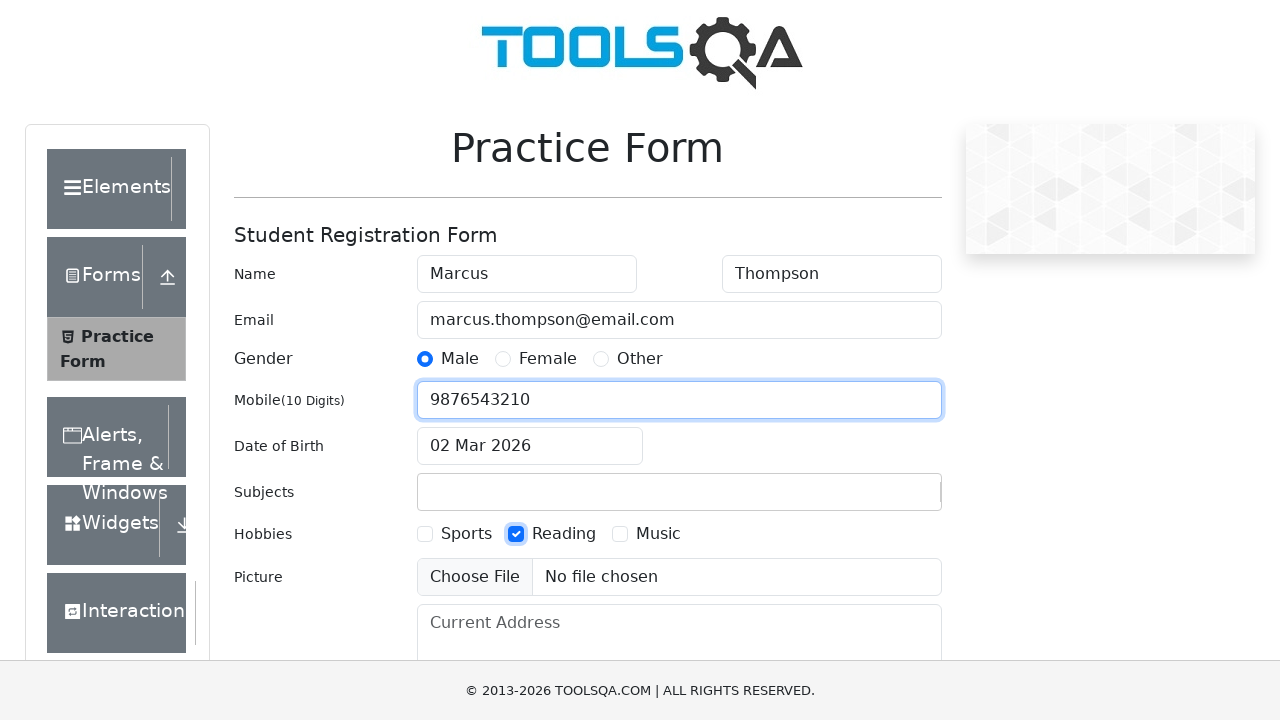

Filled address field with '123 Test Street, Suite 456' on #currentAddress
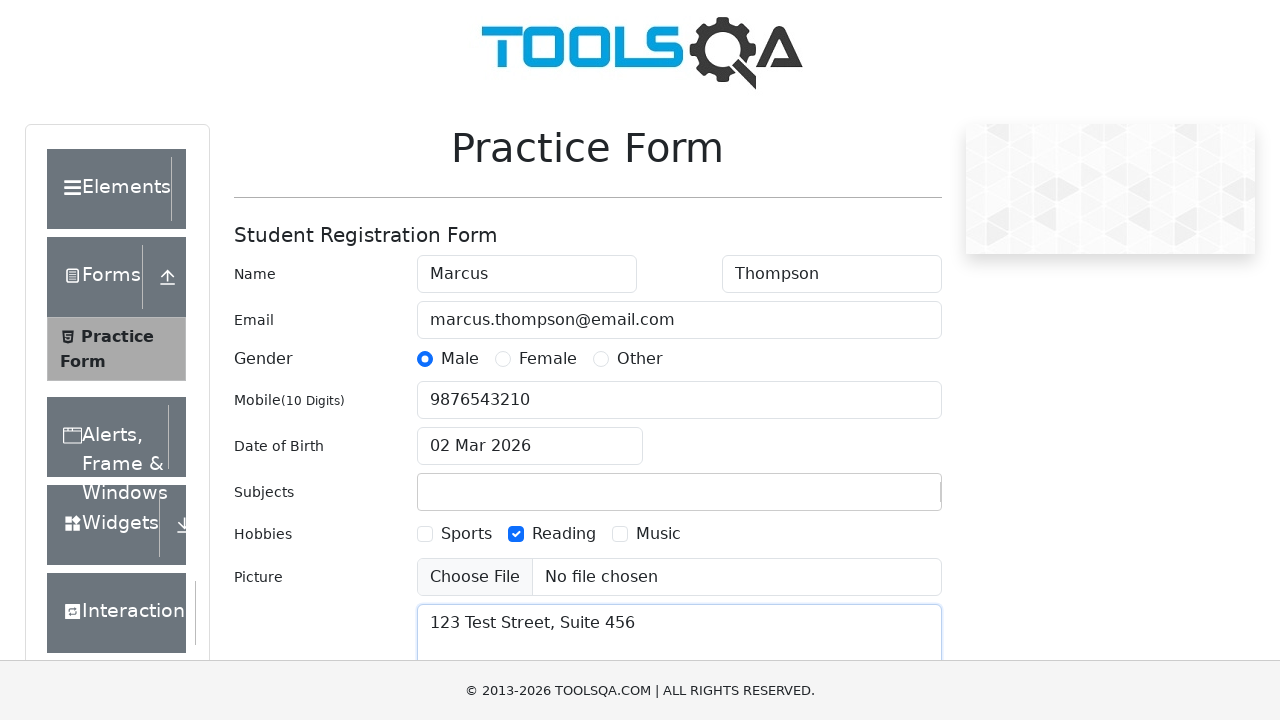

Clicked submit button to submit the registration form at (885, 499) on button#submit
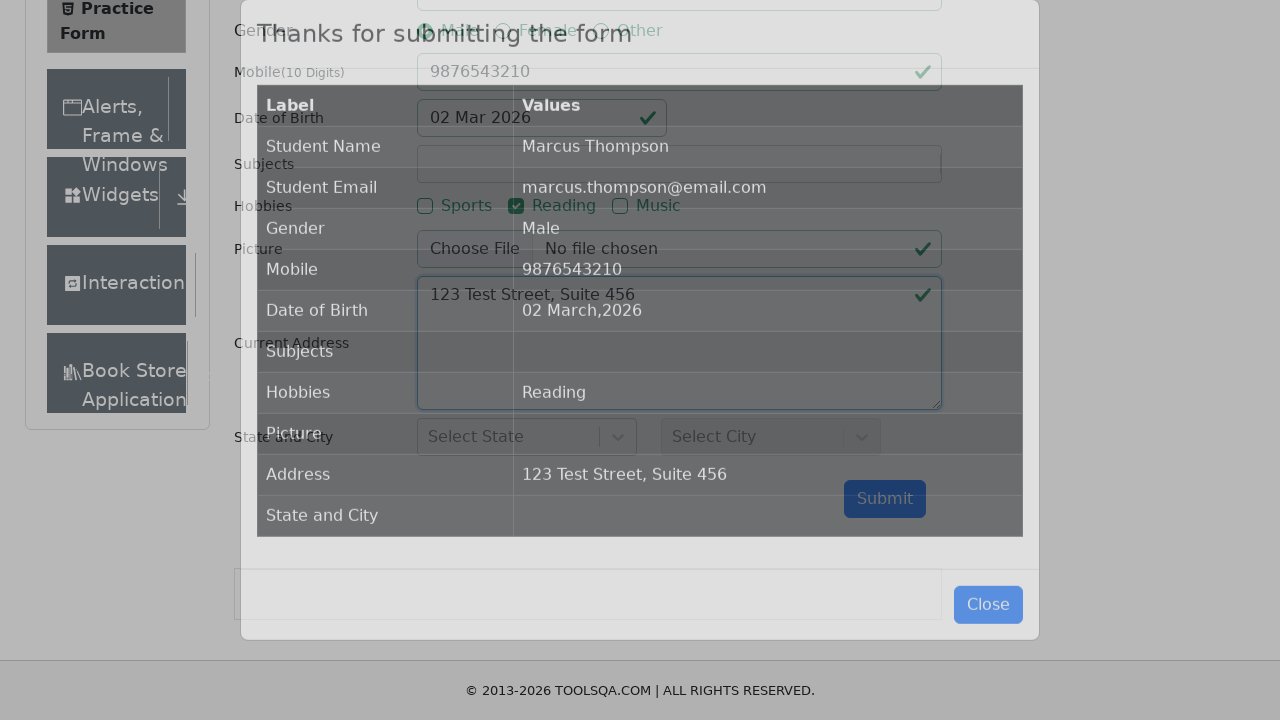

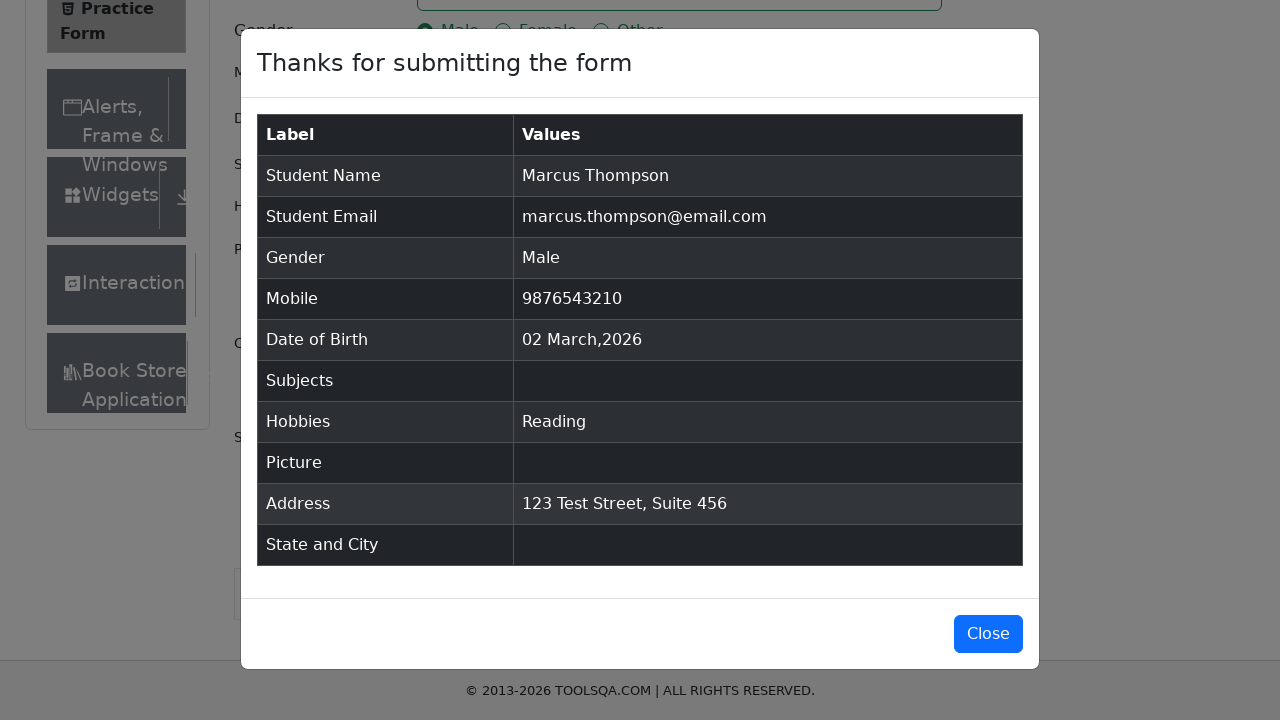